Navigates to W3Schools HTML tables tutorial page and verifies the example table with customer data is present and contains the expected header columns and row data.

Starting URL: https://www.w3schools.com/html/html_tables.asp

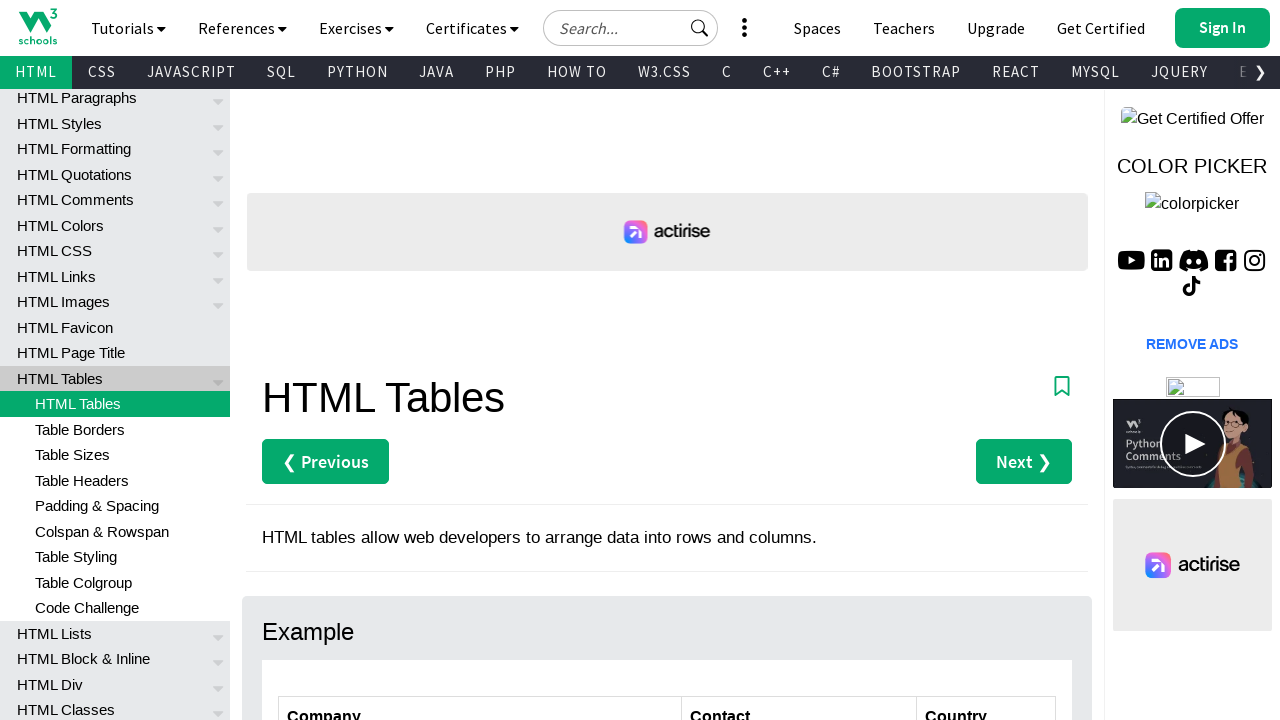

Navigated to W3Schools HTML tables tutorial page
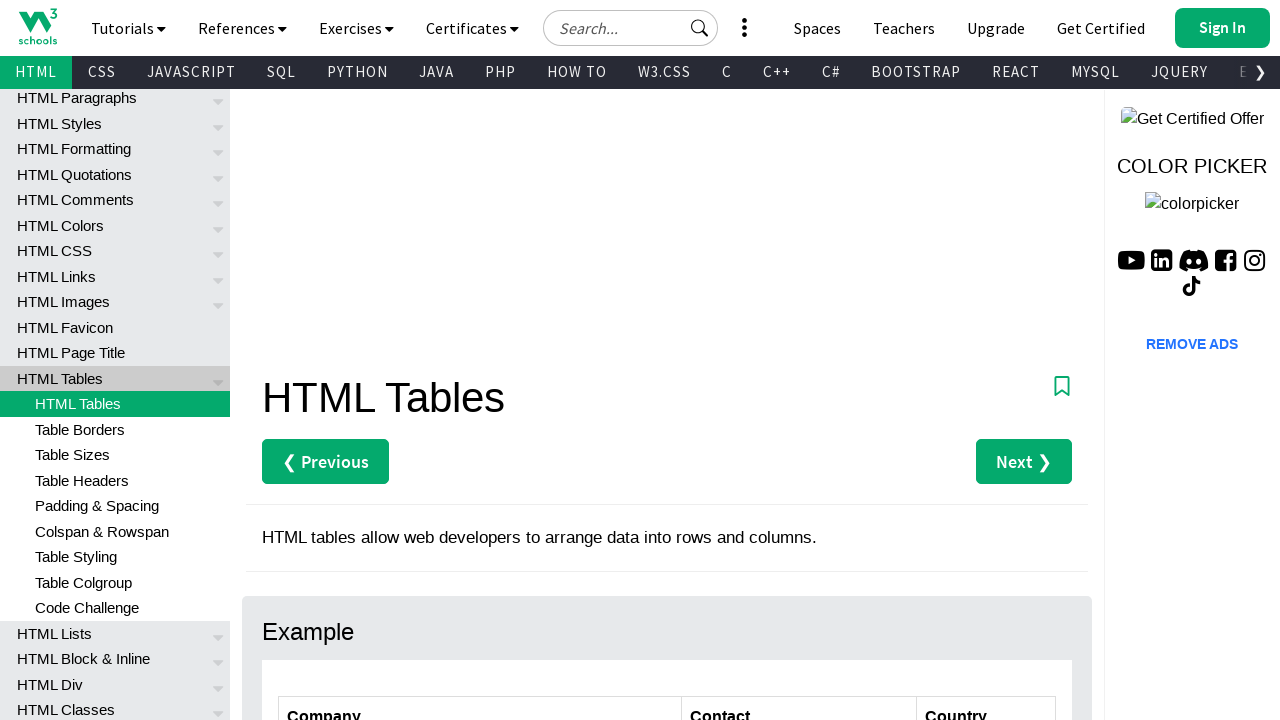

Customers table with id 'customers' is now visible
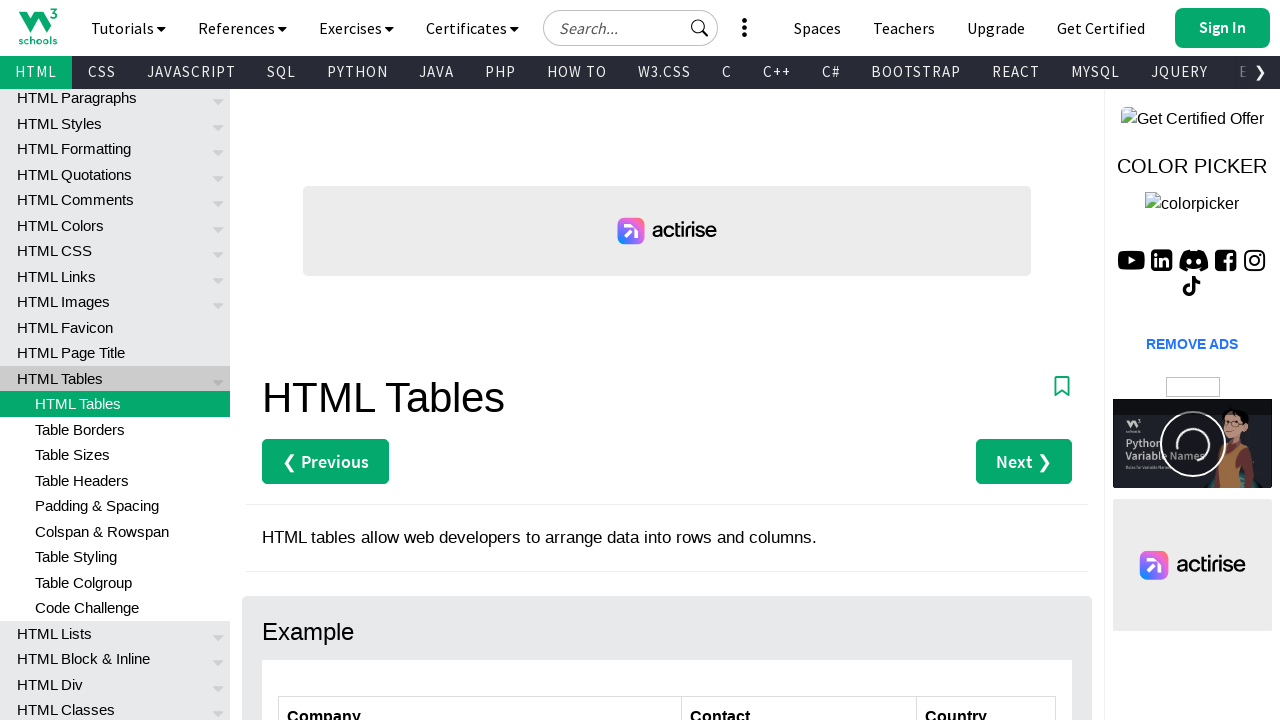

First table header column is present
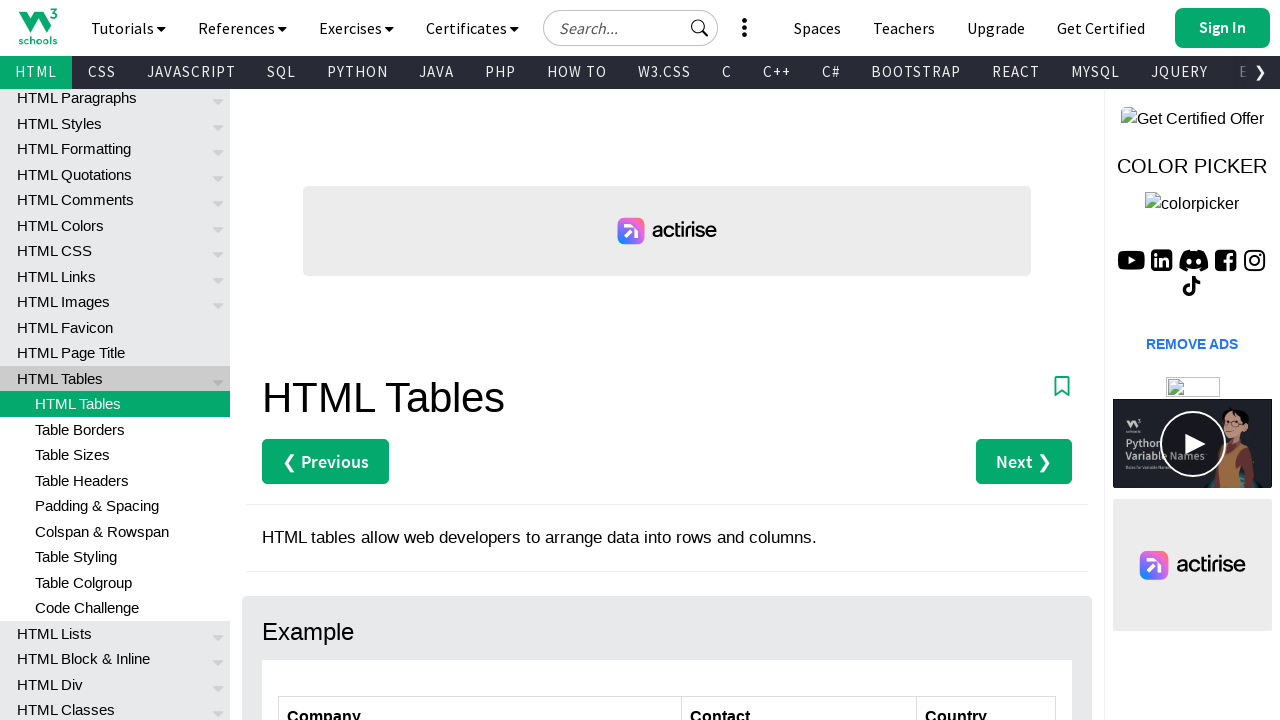

Second table header column is present
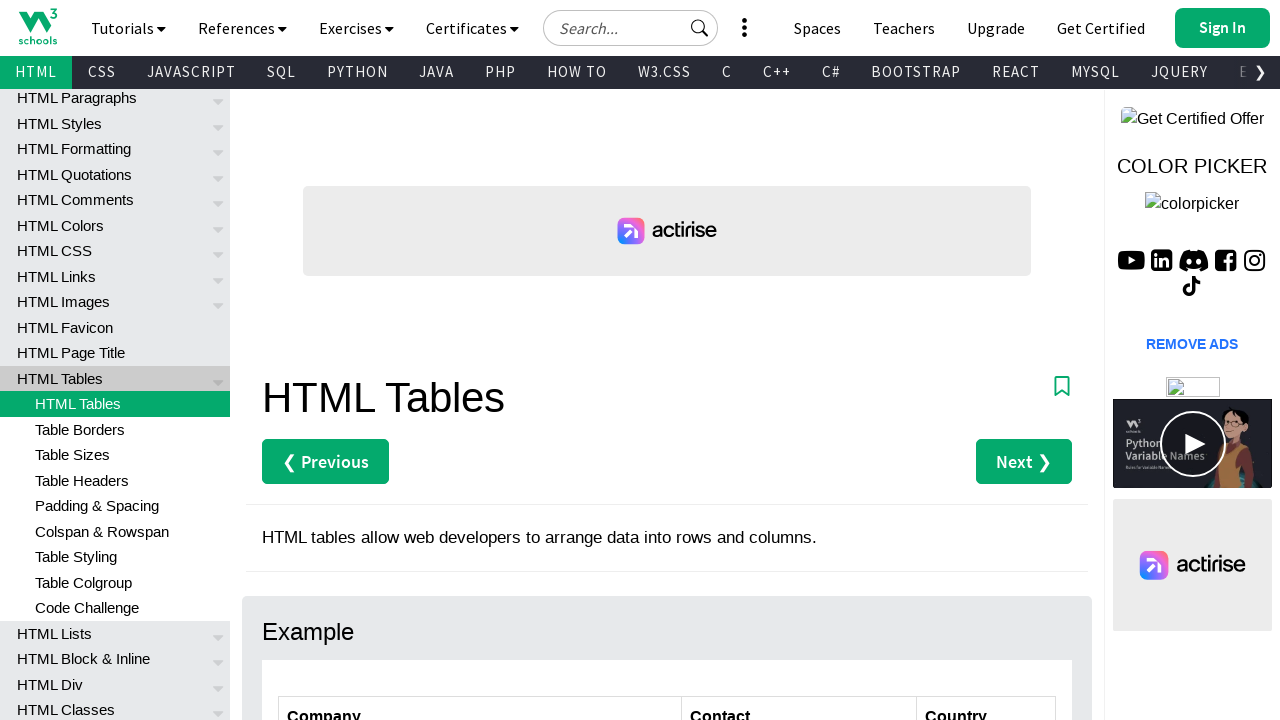

Third table header column is present
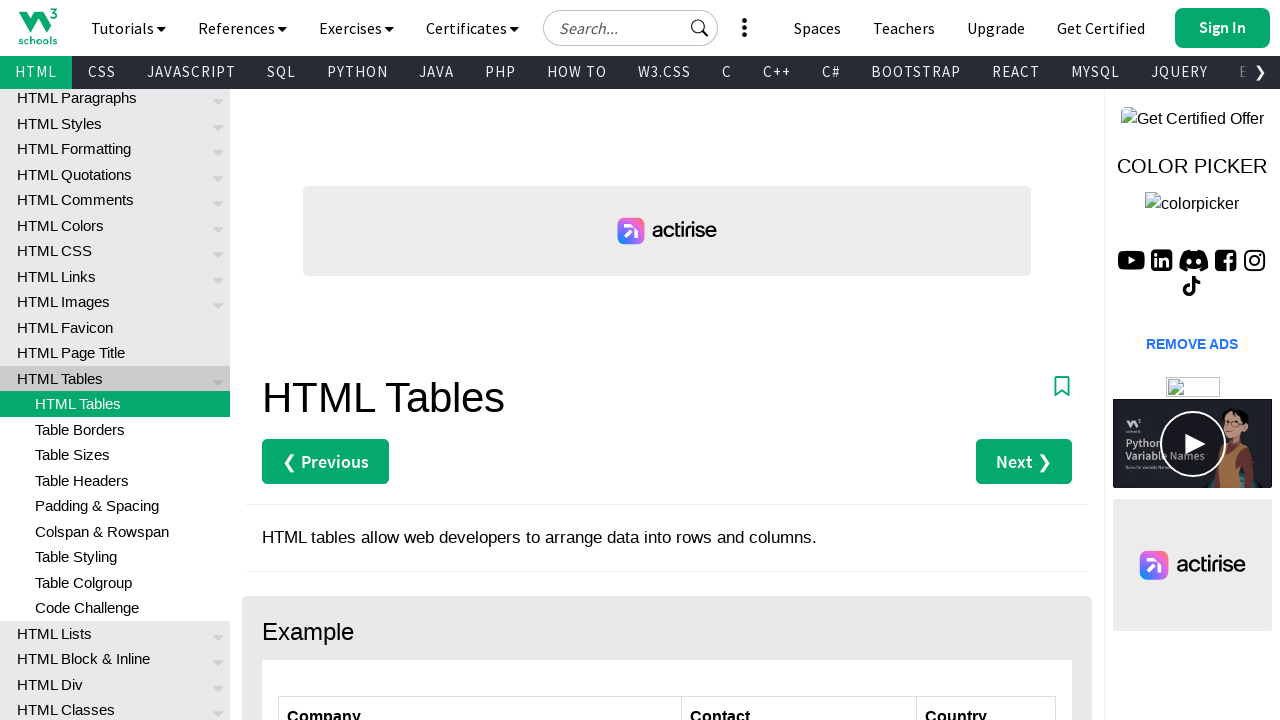

Table data row 2 is present with first column data
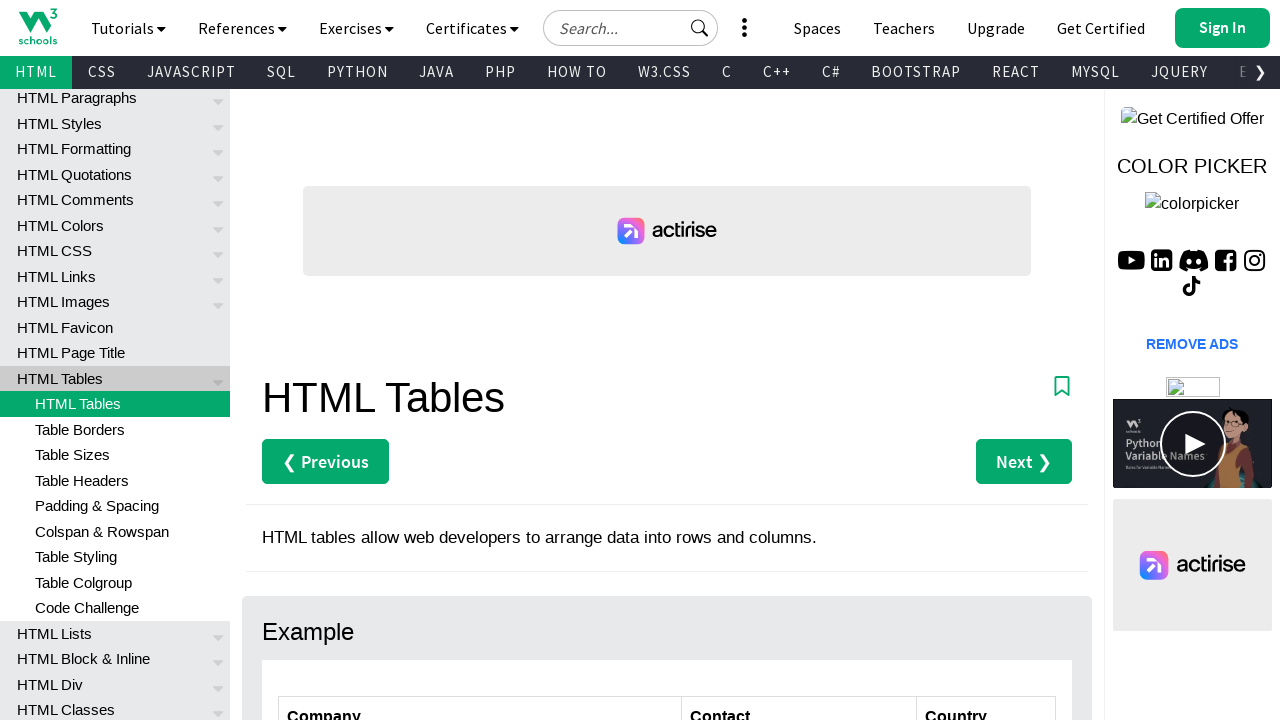

Table data row 3 is present with first column data
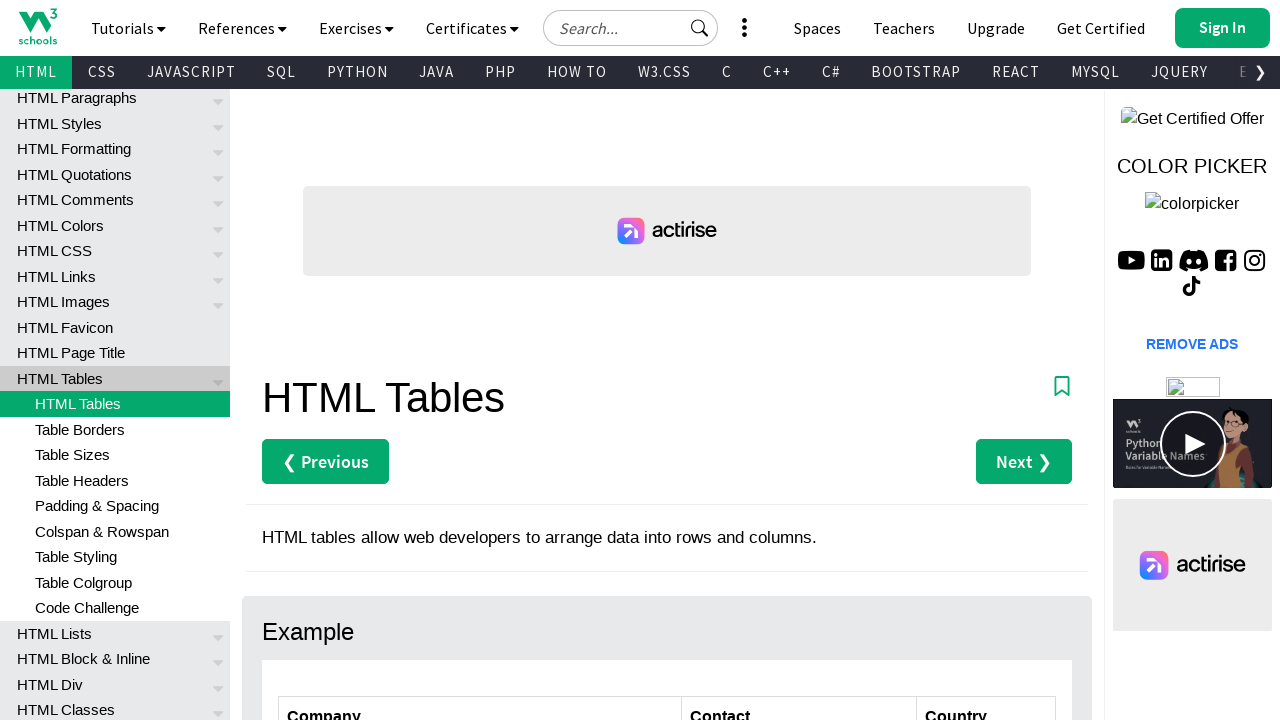

Table data row 4 is present with first column data
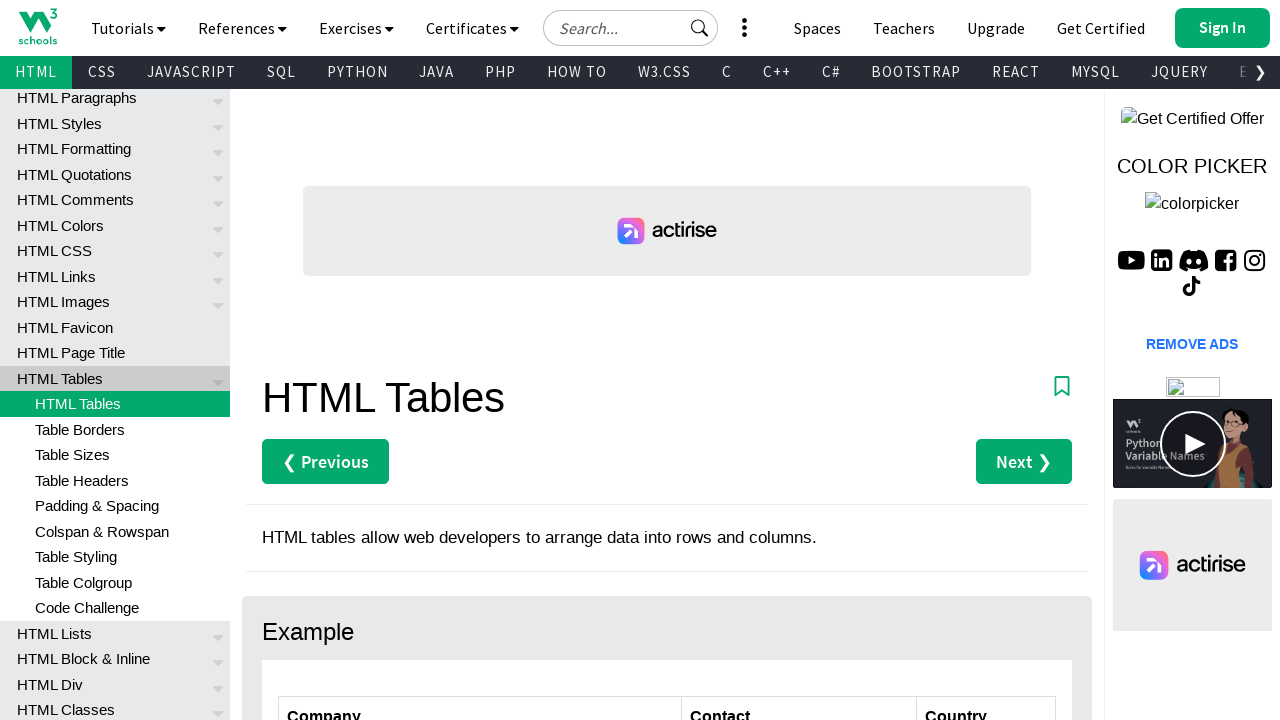

Table data row 5 is present with first column data
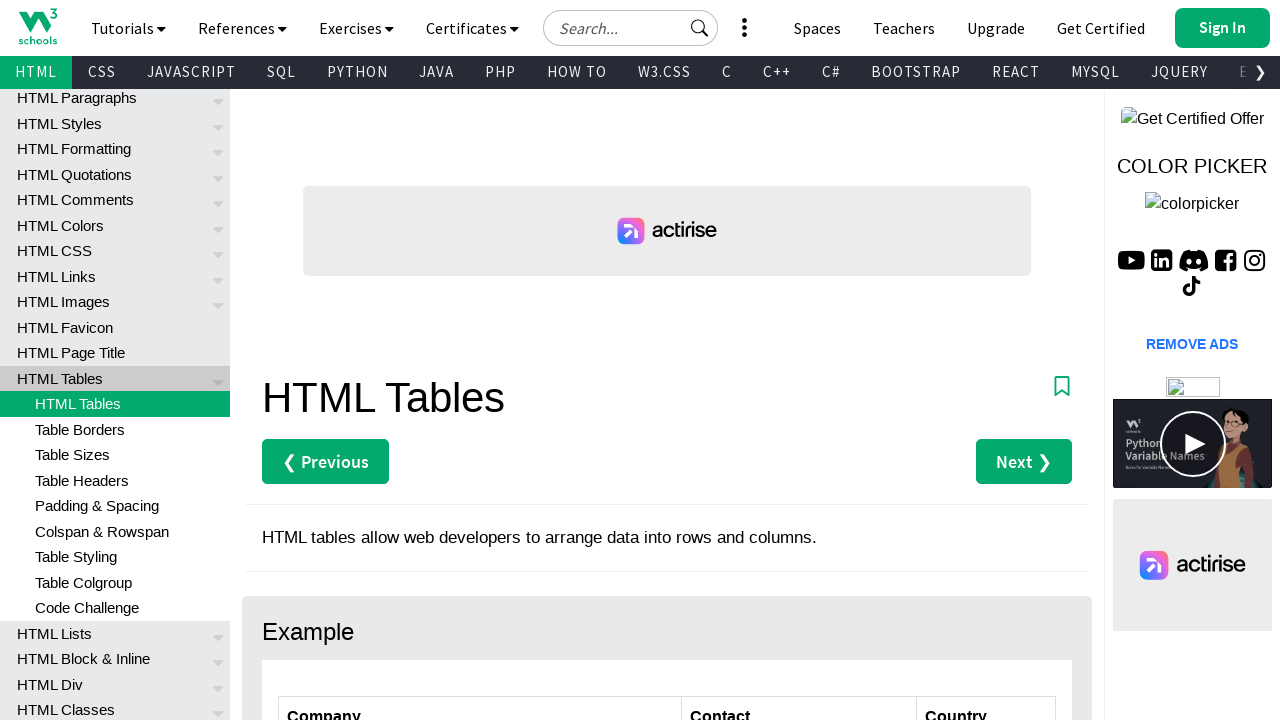

Table data row 6 is present with first column data
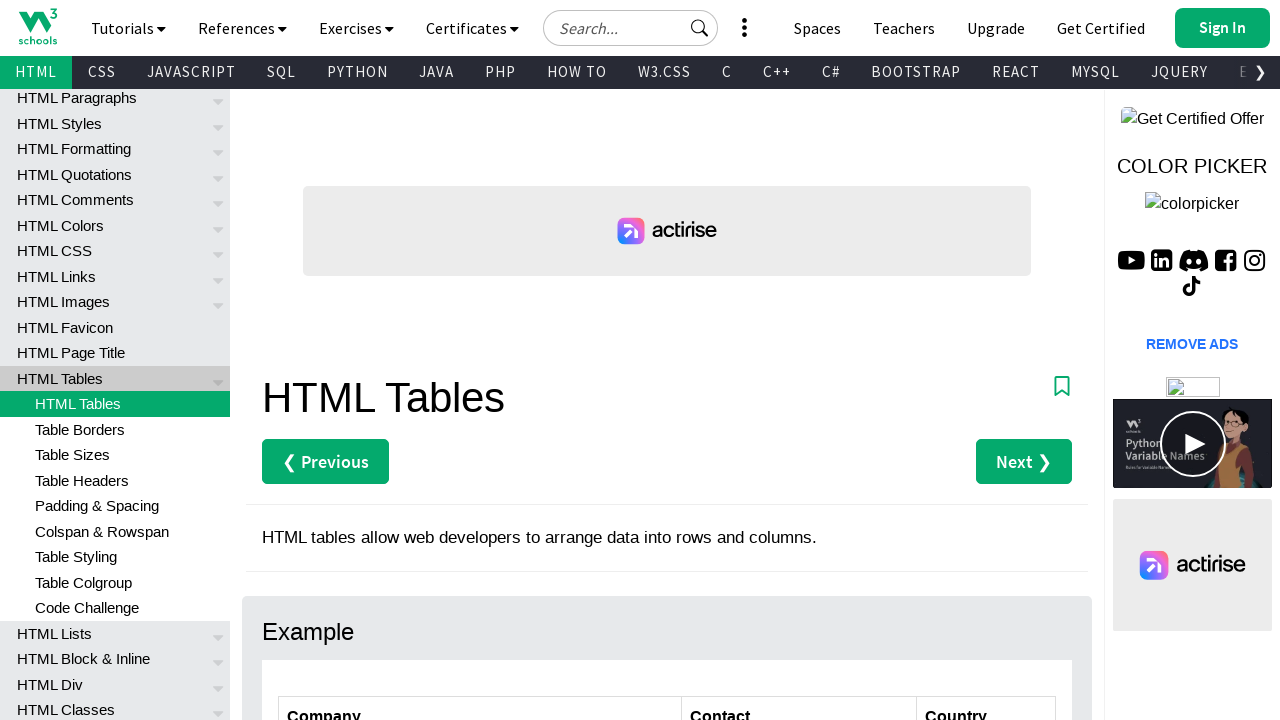

Table data row 7 is present with first column data
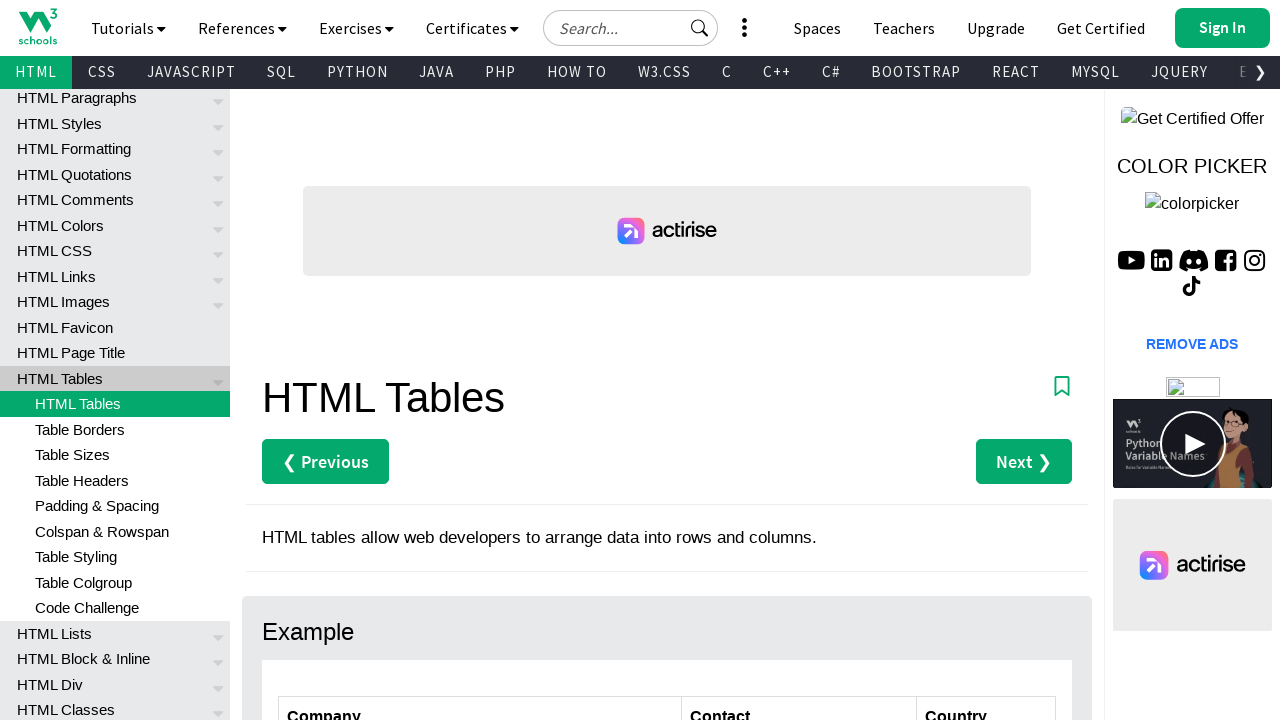

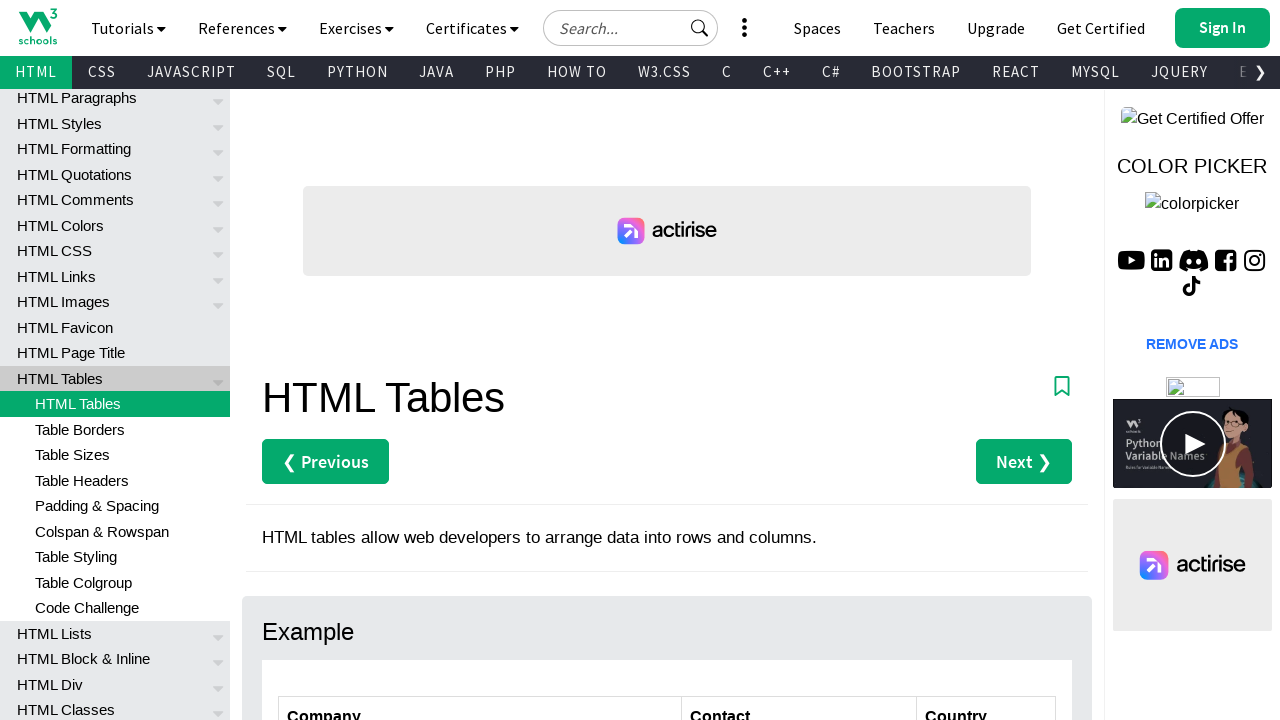